Tests dropdown selection using different methods - by value, index, and visible text

Starting URL: https://rahulshettyacademy.com/AutomationPractice/

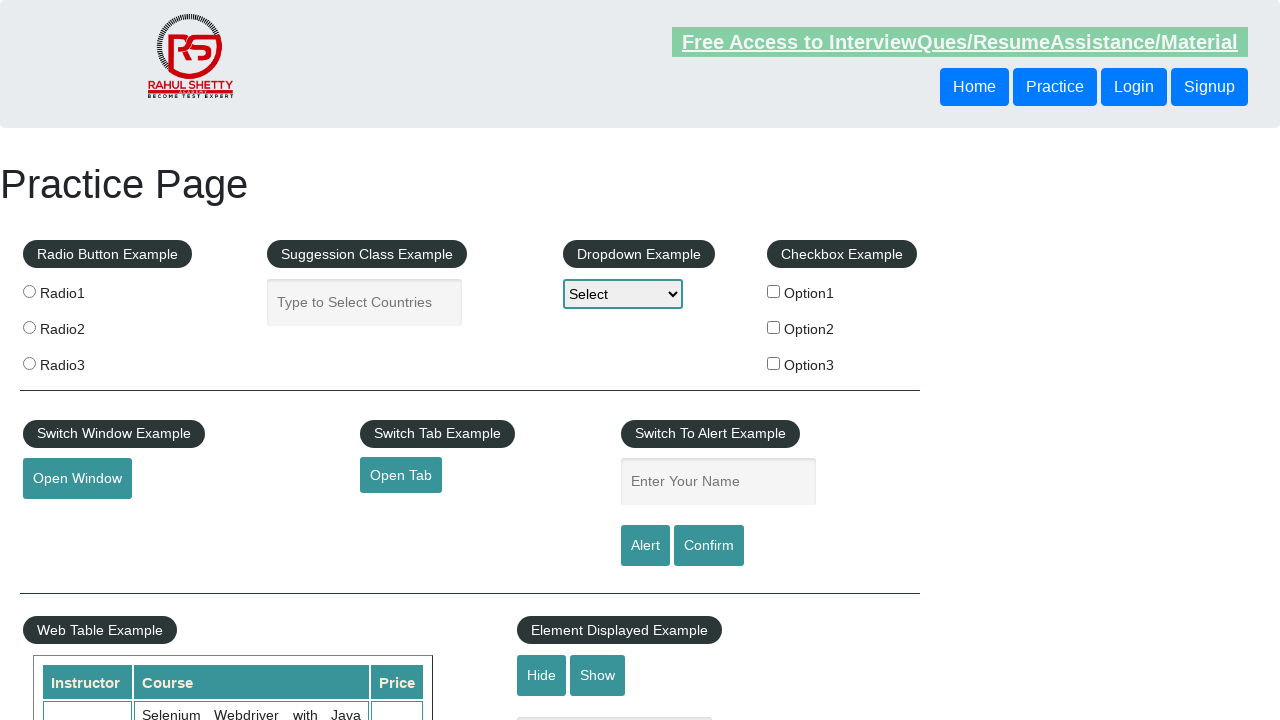

Selected dropdown option by value 'option1' on #dropdown-class-example
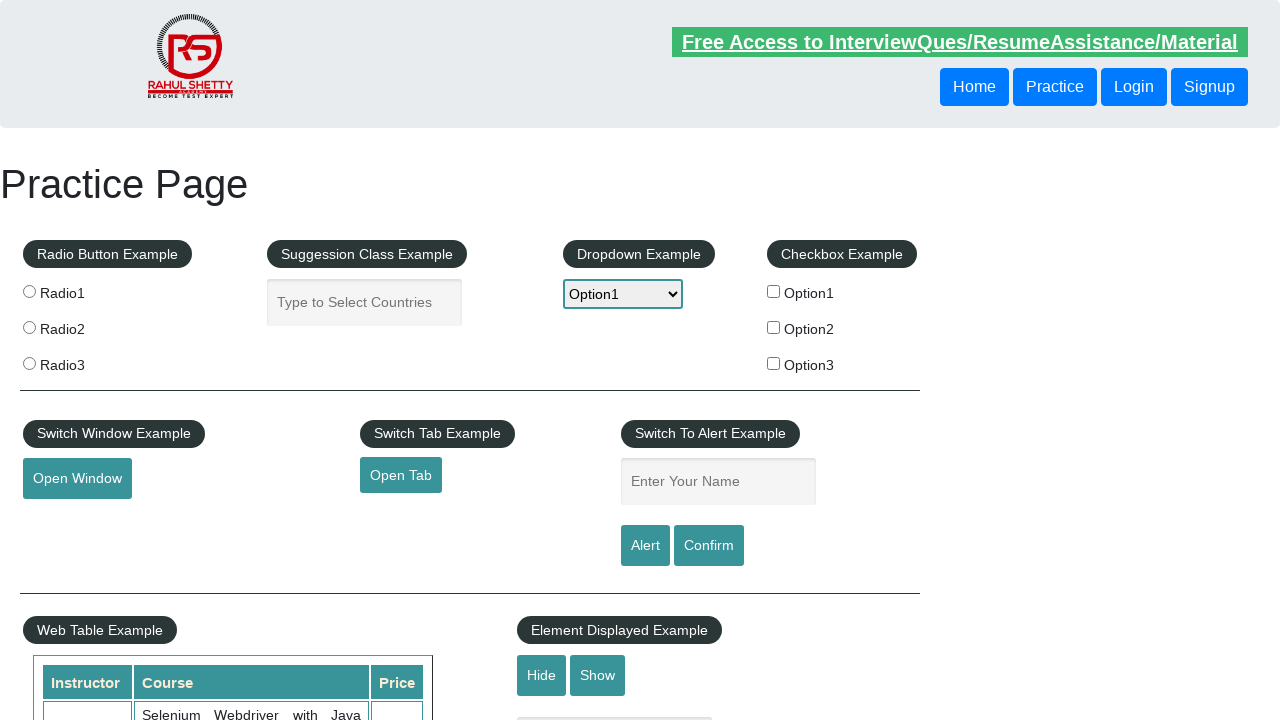

Selected dropdown option at index 2 on #dropdown-class-example
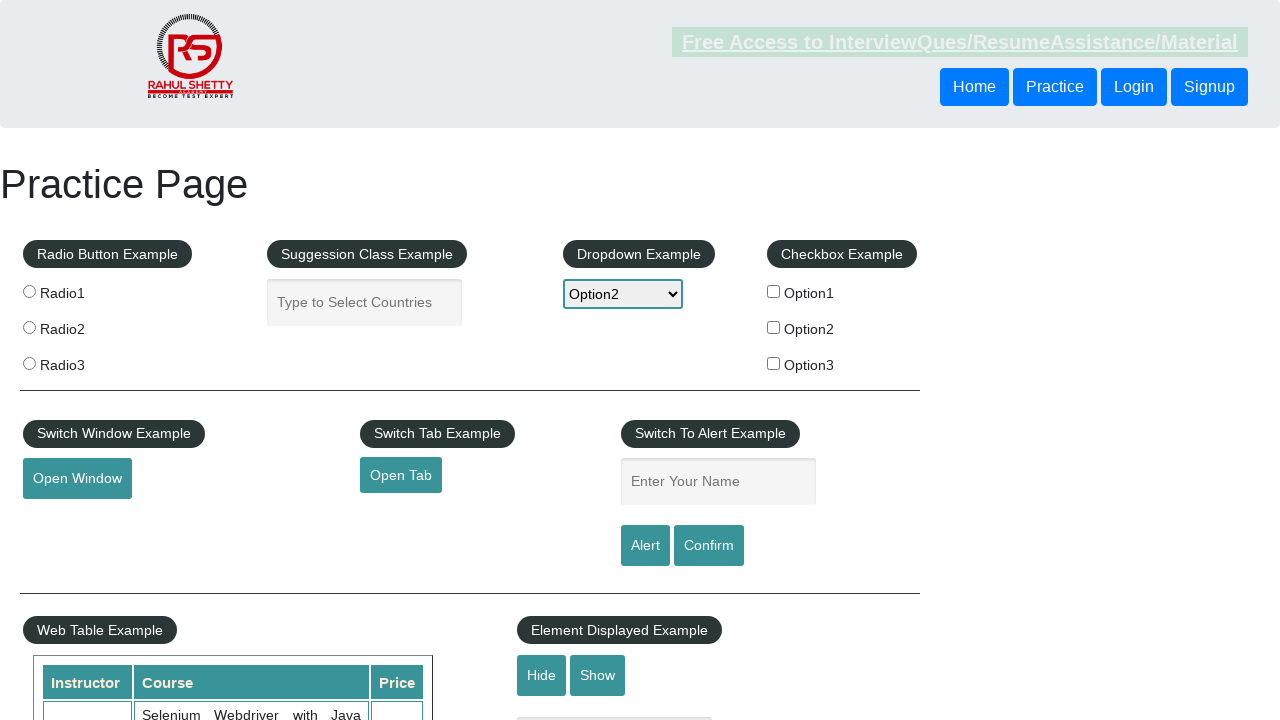

Selected dropdown option by visible text 'Option3' on #dropdown-class-example
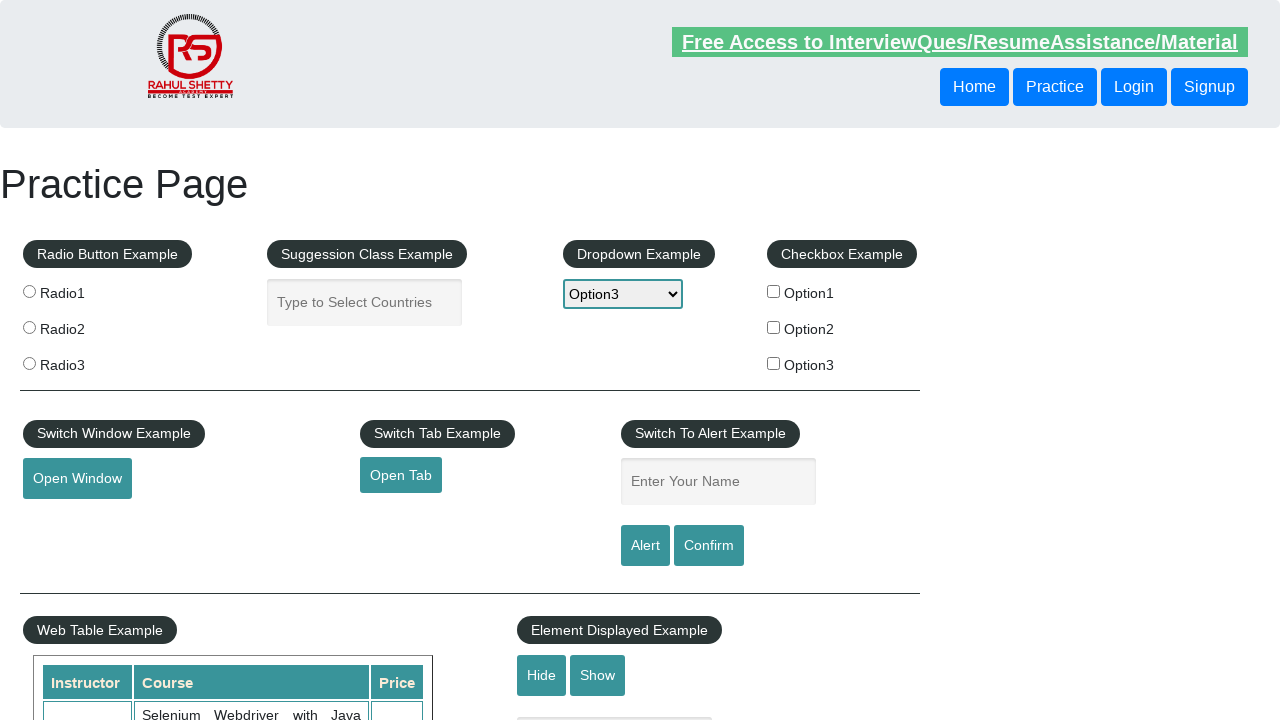

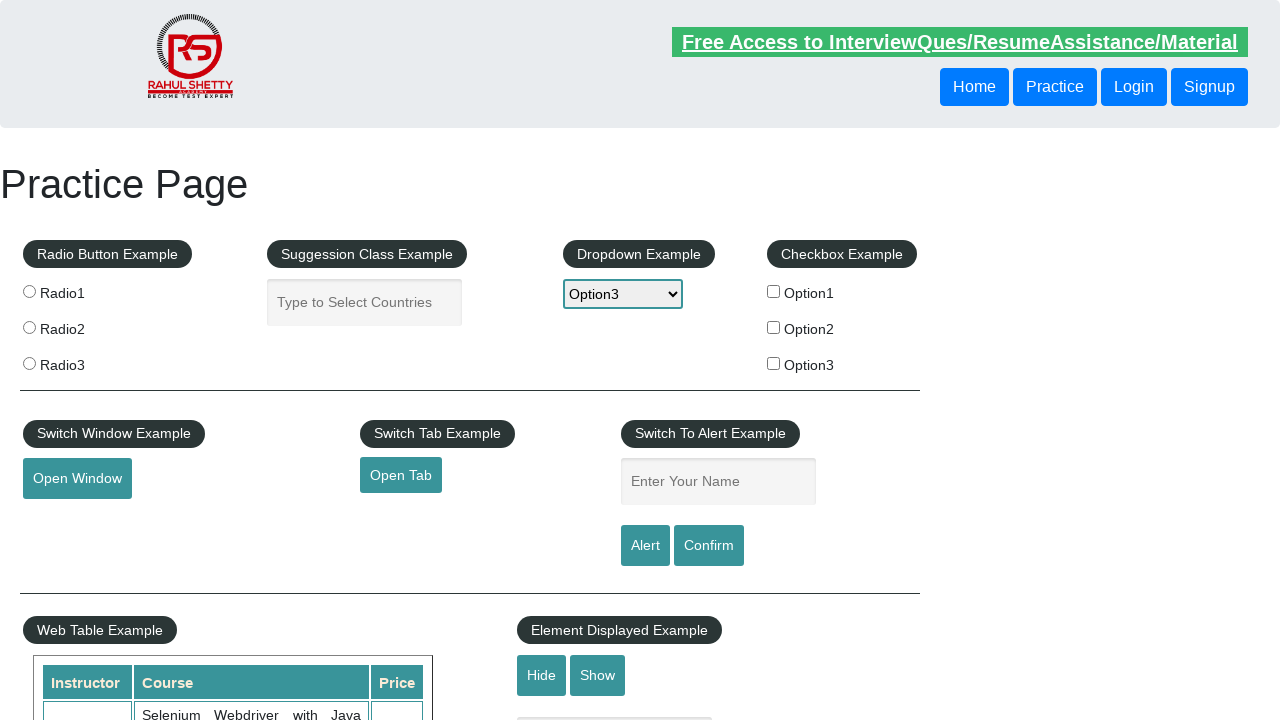